Tests alternative waiting strategies by clicking a button that triggers an AJAX request, waiting for the success element to appear, and verifying the loaded data text.

Starting URL: http://uitestingplayground.com/ajax

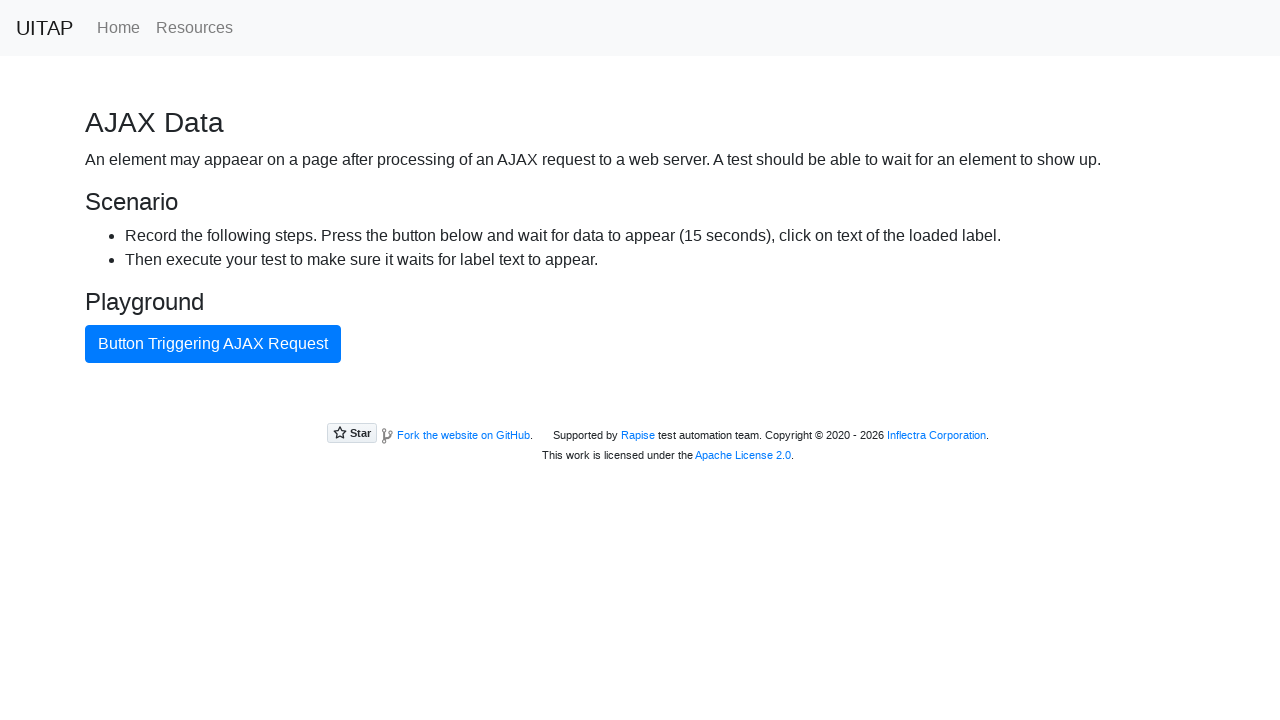

Navigated to AJAX test page
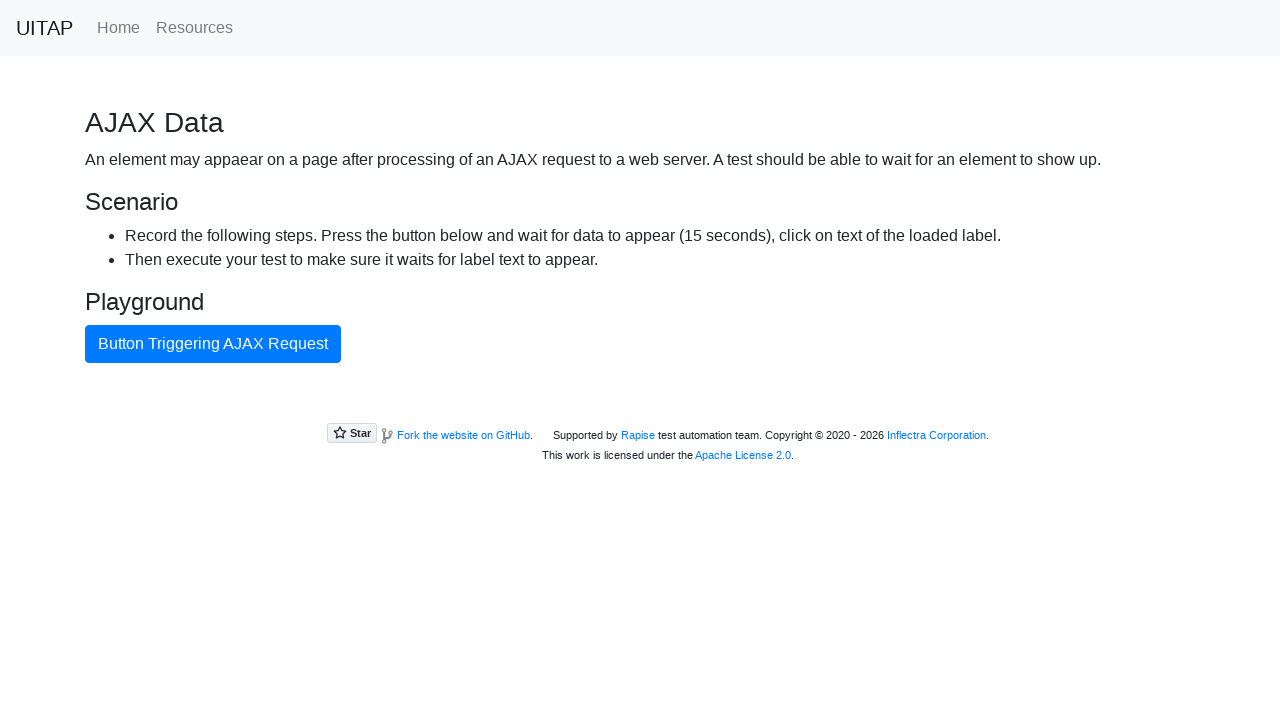

Clicked button triggering AJAX request at (213, 344) on internal:text="Button Triggering AJAX Request"i
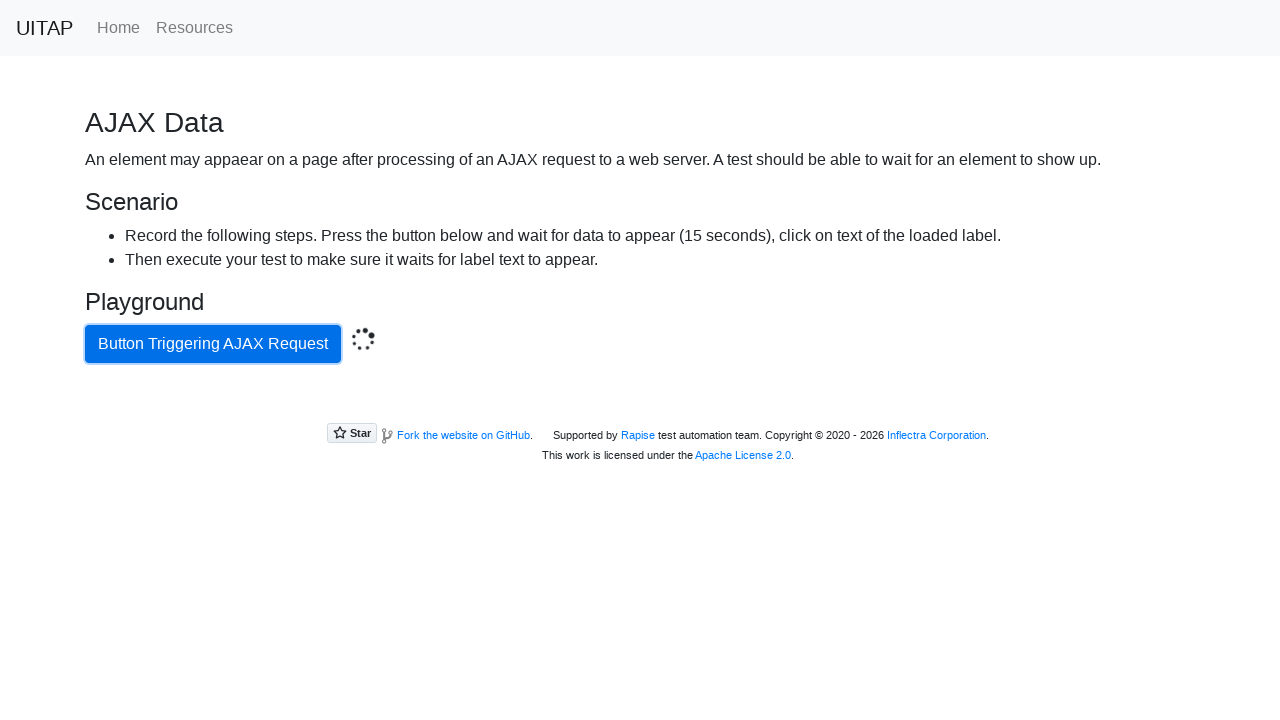

Success element appeared after AJAX request completed
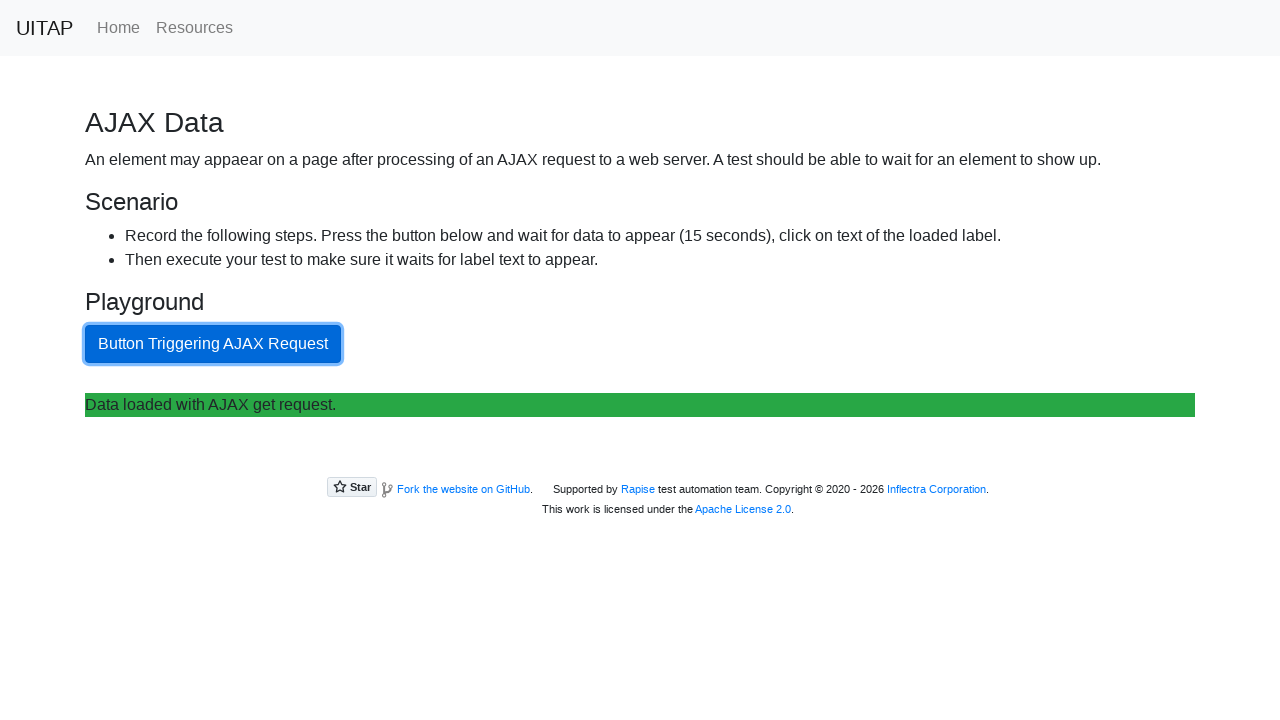

Retrieved success message text
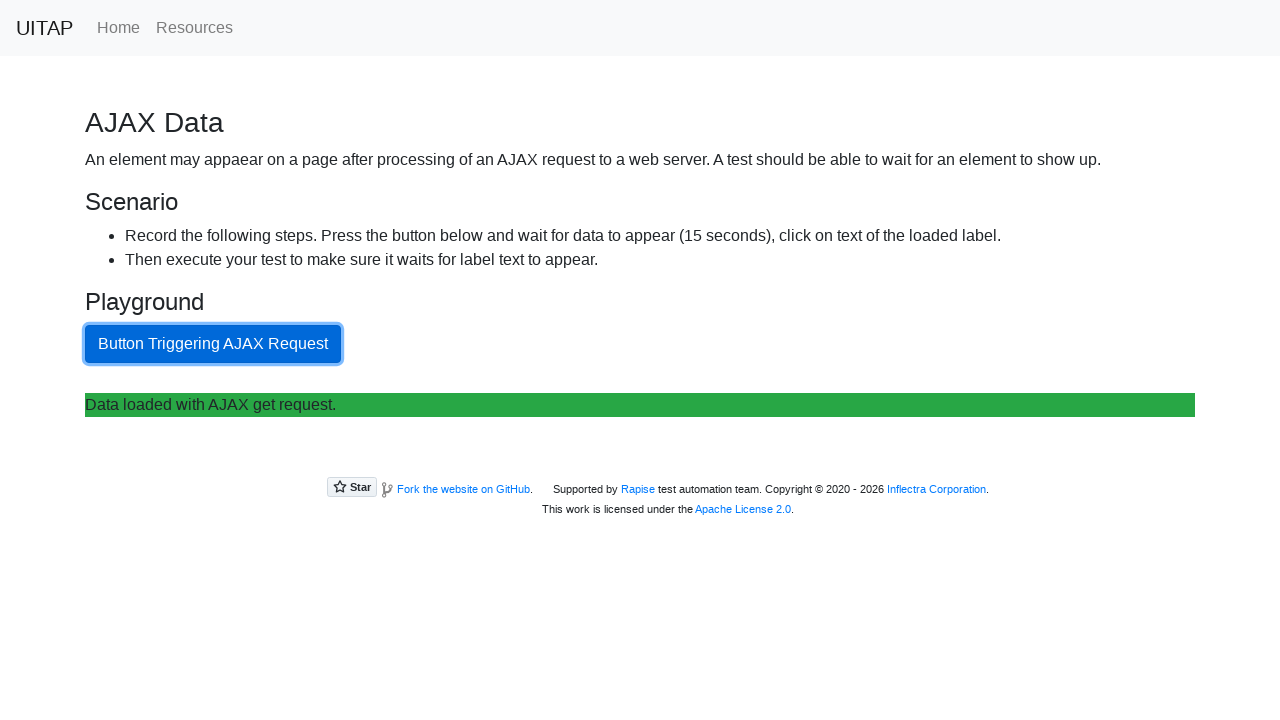

Verified success message contains 'Data loaded with AJAX get request.'
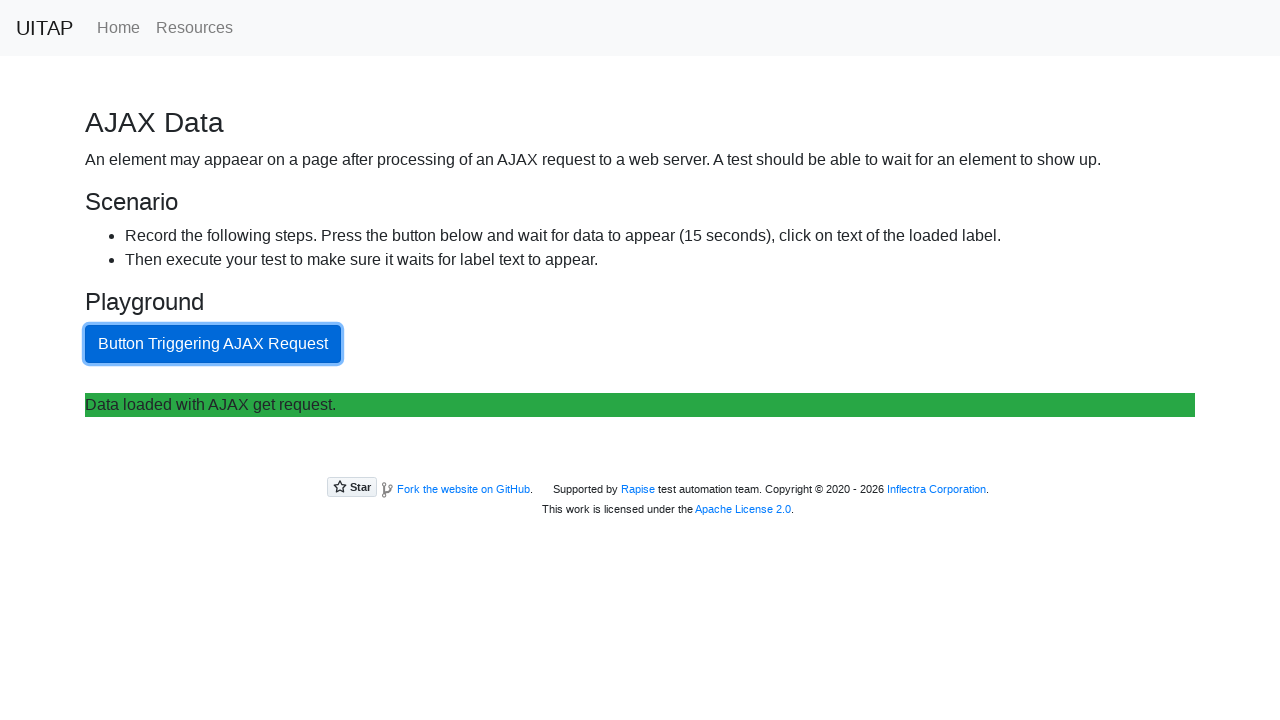

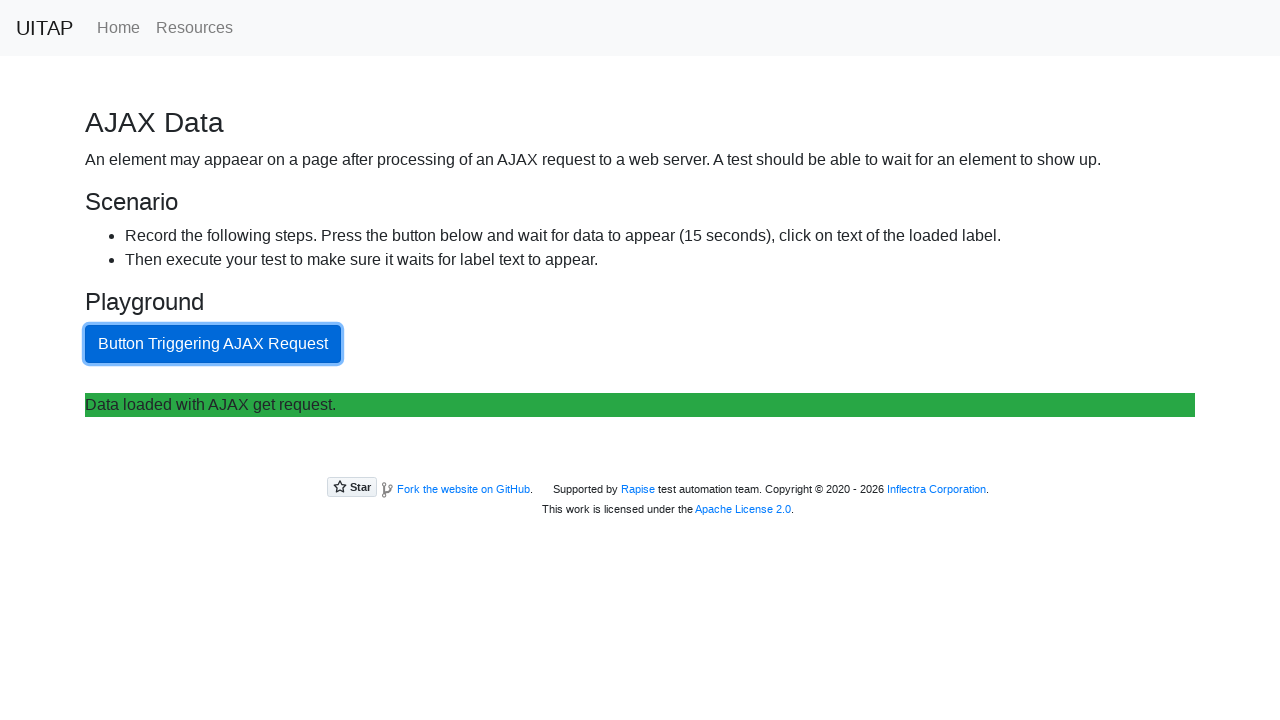